Tests data table sorting in descending order by clicking the dues column header twice in table 2 (with attributes/class selectors)

Starting URL: http://the-internet.herokuapp.com/tables

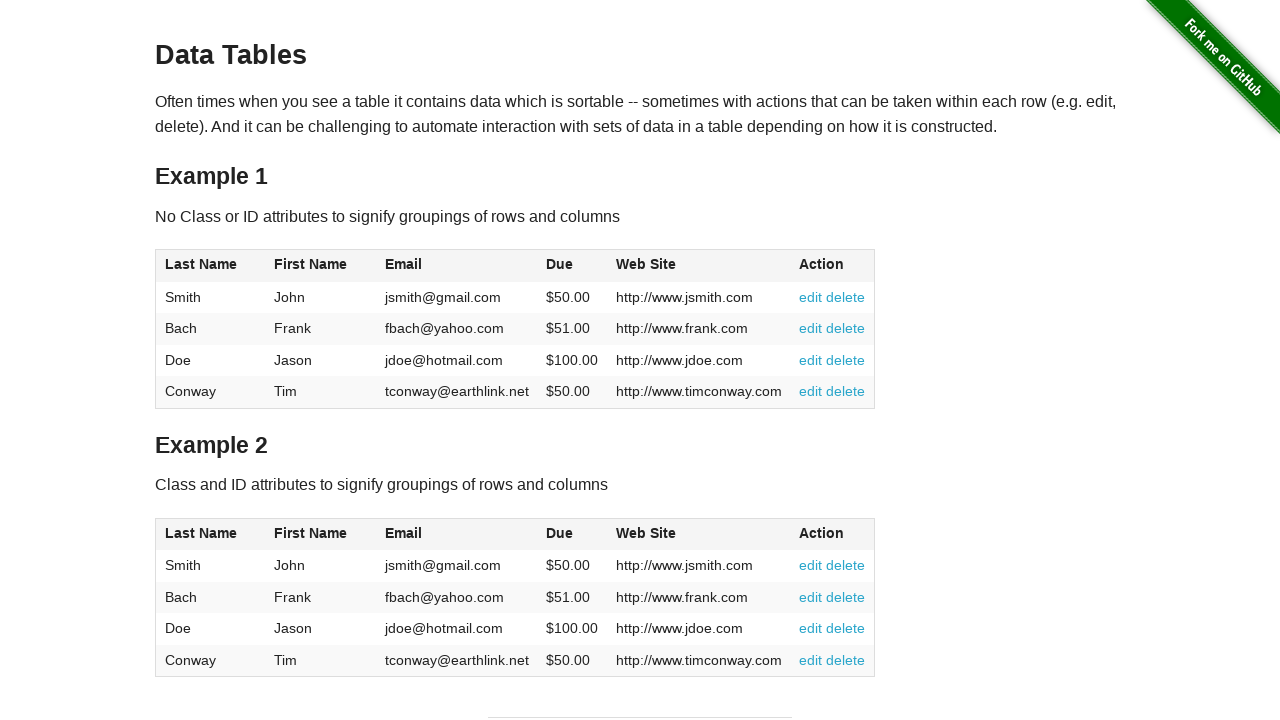

Clicked dues column header in table 2 to sort ascending at (560, 533) on #table2 thead .dues
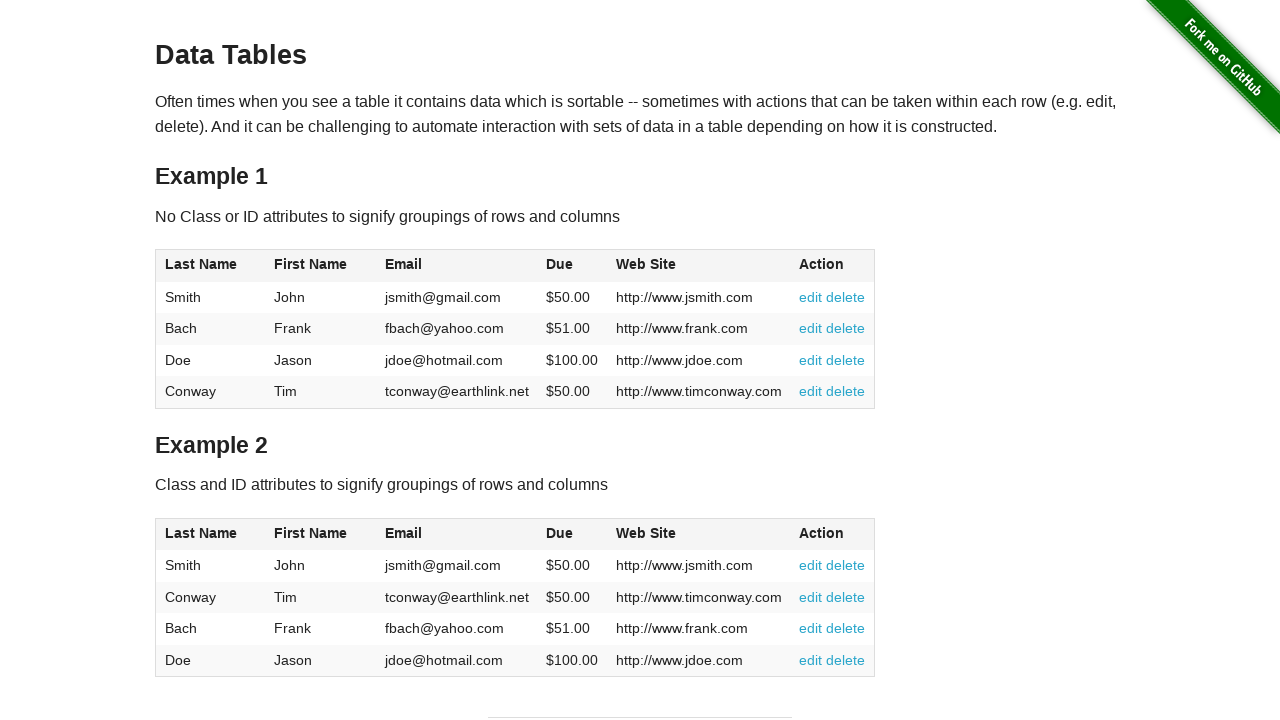

Clicked dues column header in table 2 again to sort descending at (560, 533) on #table2 thead .dues
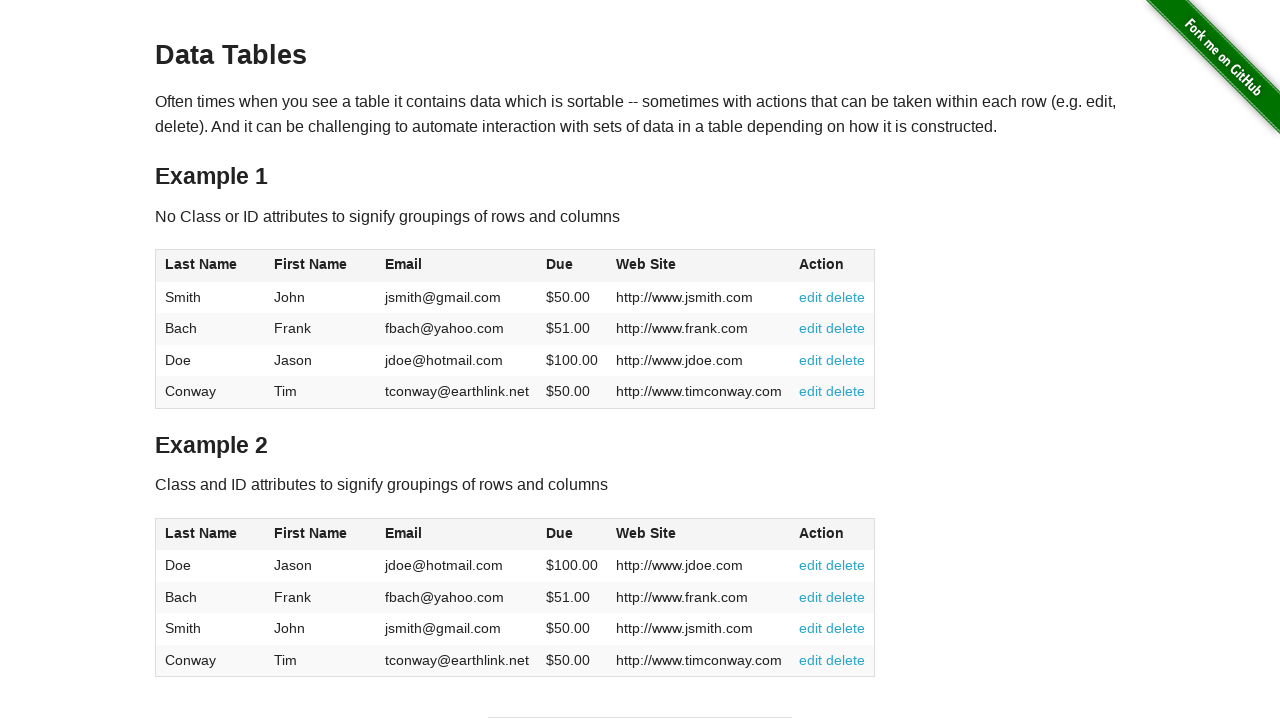

Verified dues cells are present in table 2
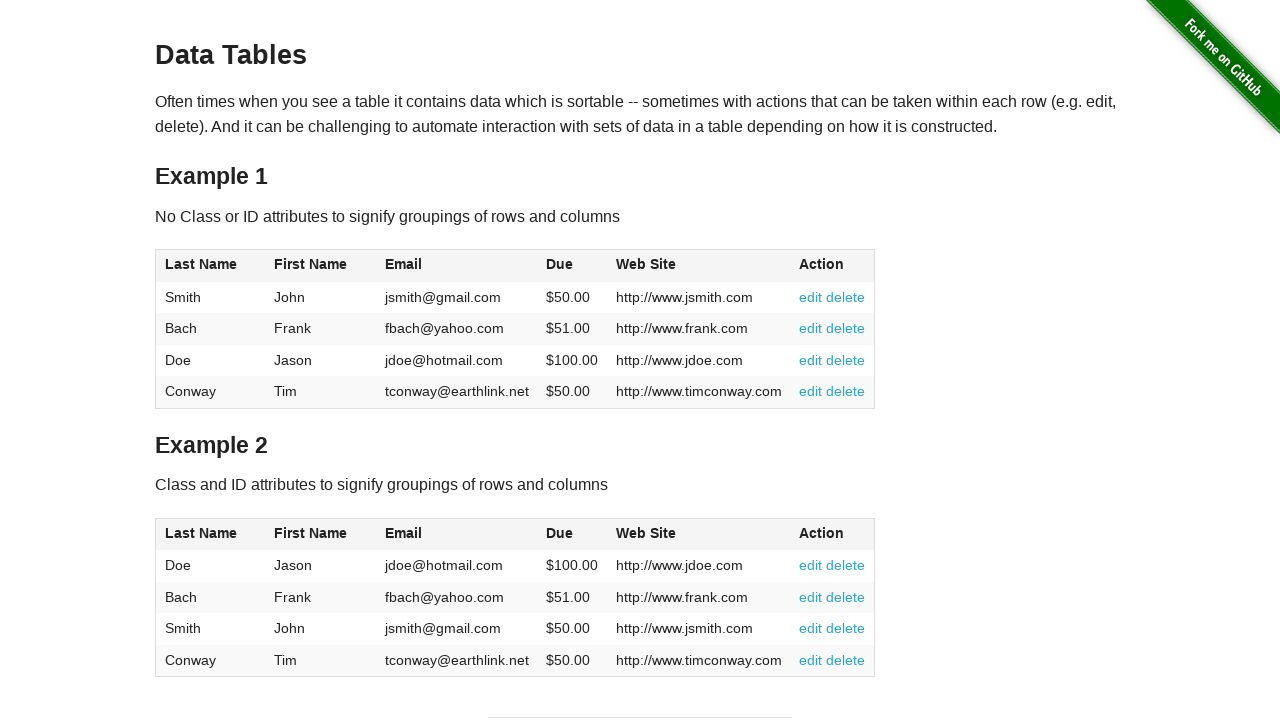

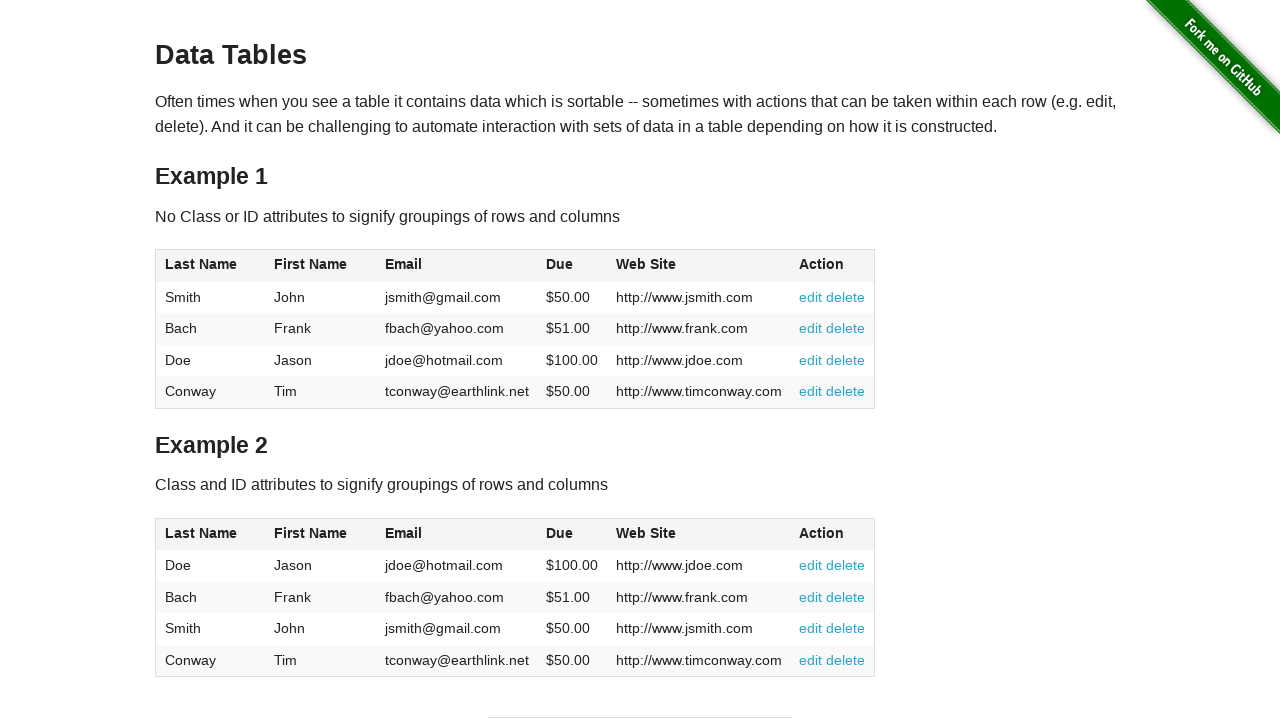